Fills out a comprehensive practice form including personal details, date selection, subjects, hobbies, and address information, then verifies the submitted data

Starting URL: https://demoqa.com/automation-practice-form

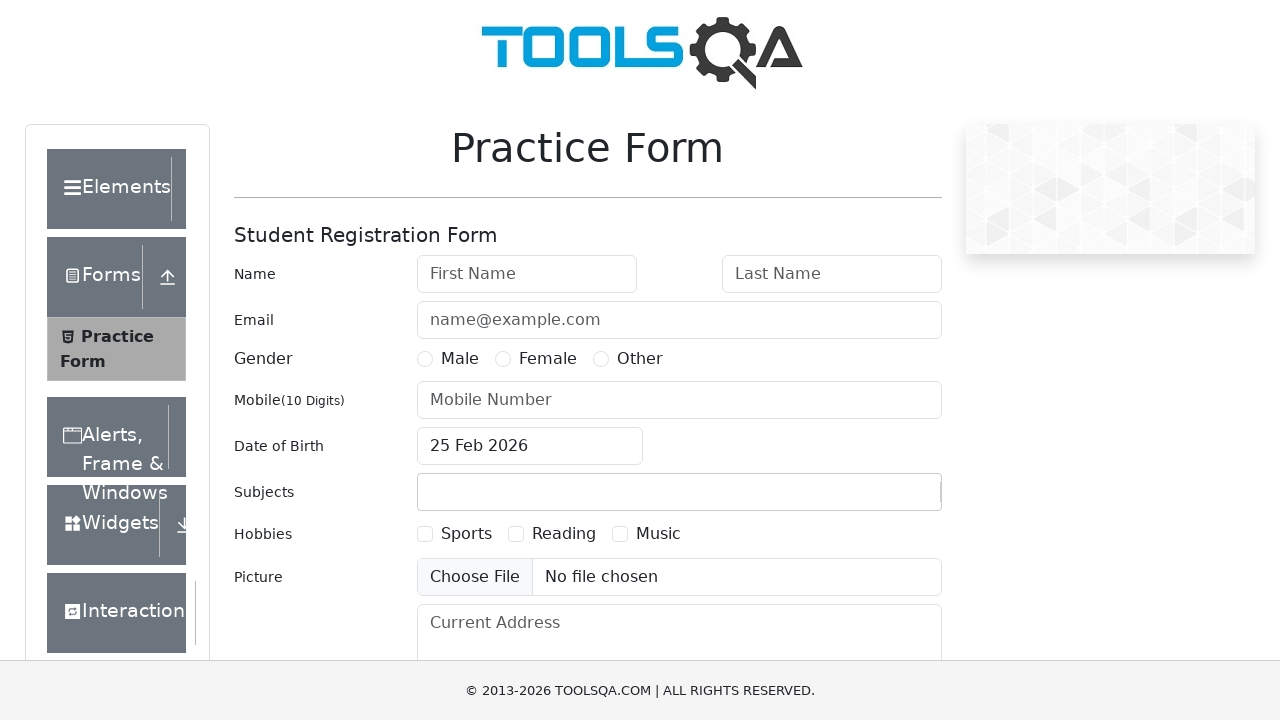

Filled first name field with 'Boka' on #firstName
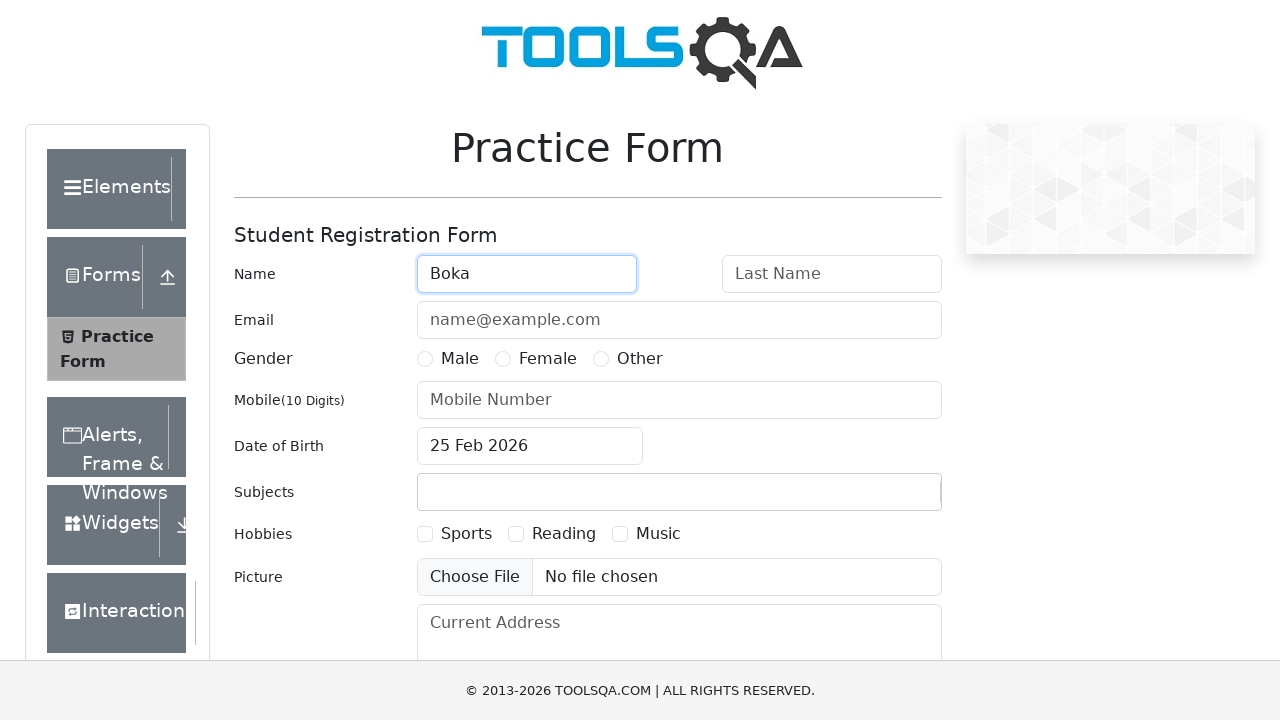

Filled last name field with 'Joka' on #lastName
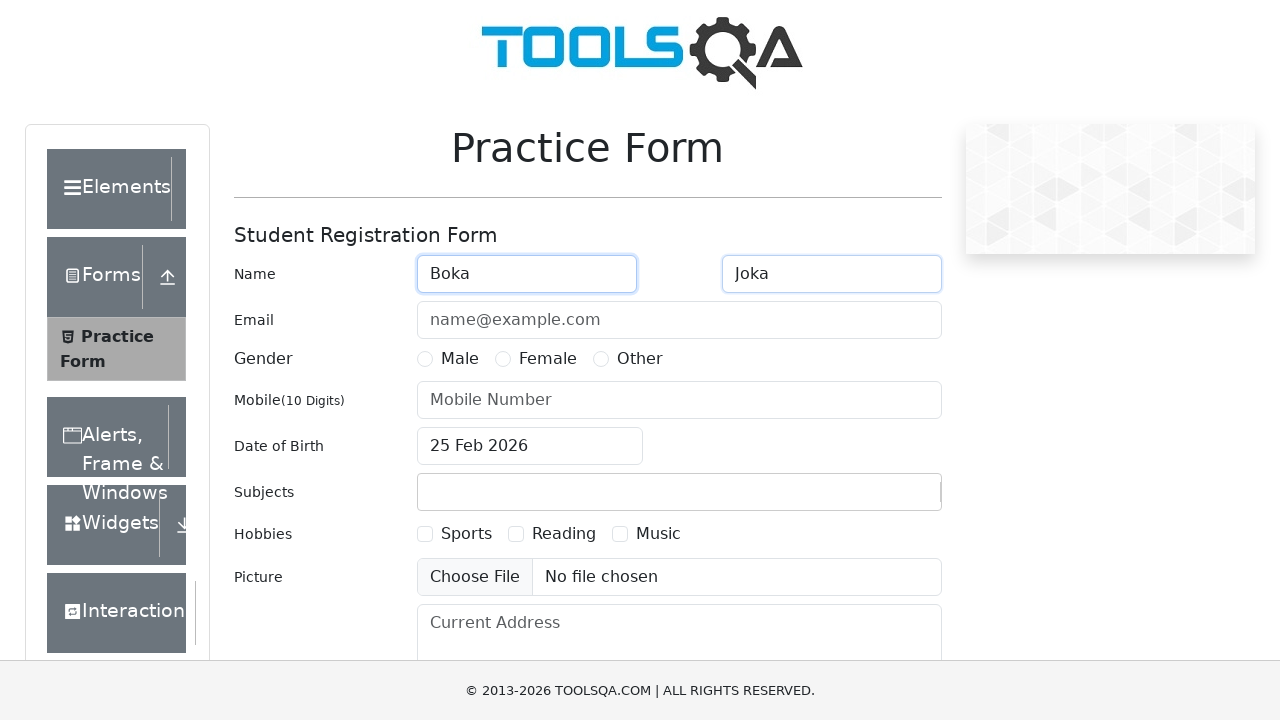

Filled email field with 'legenda@mir.com' on #userEmail
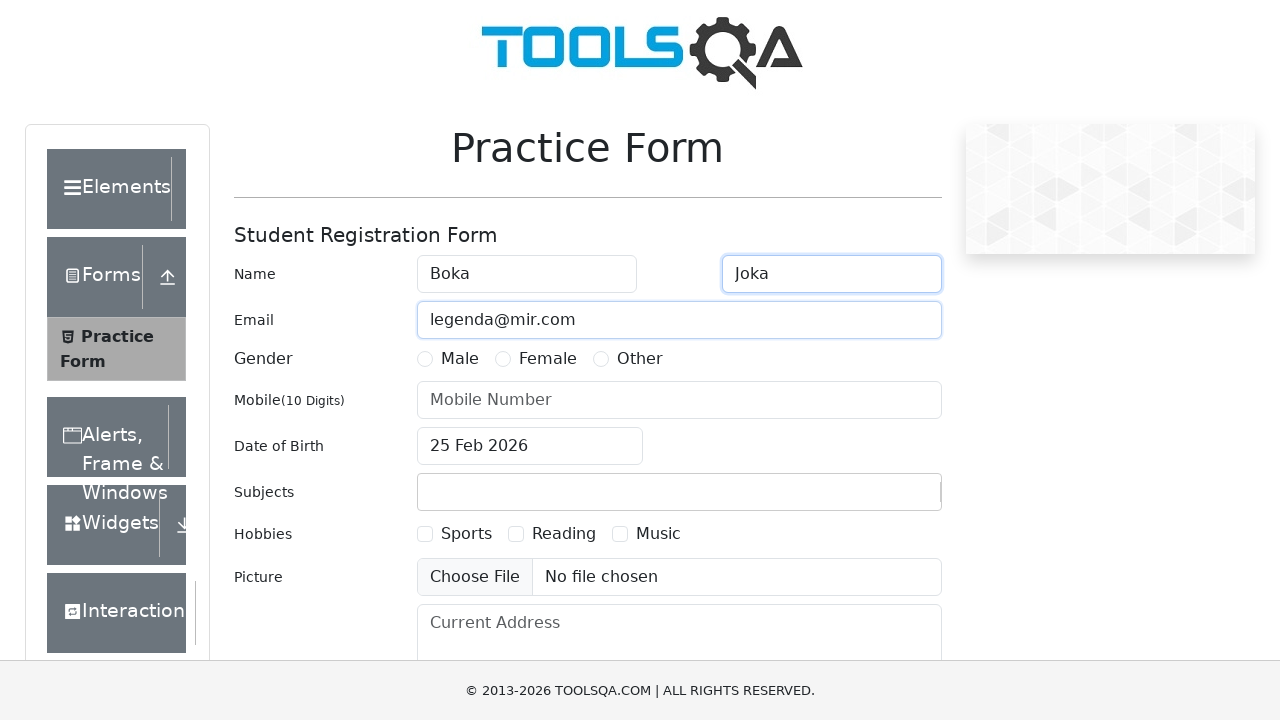

Selected 'Other' gender option at (640, 359) on text=Other
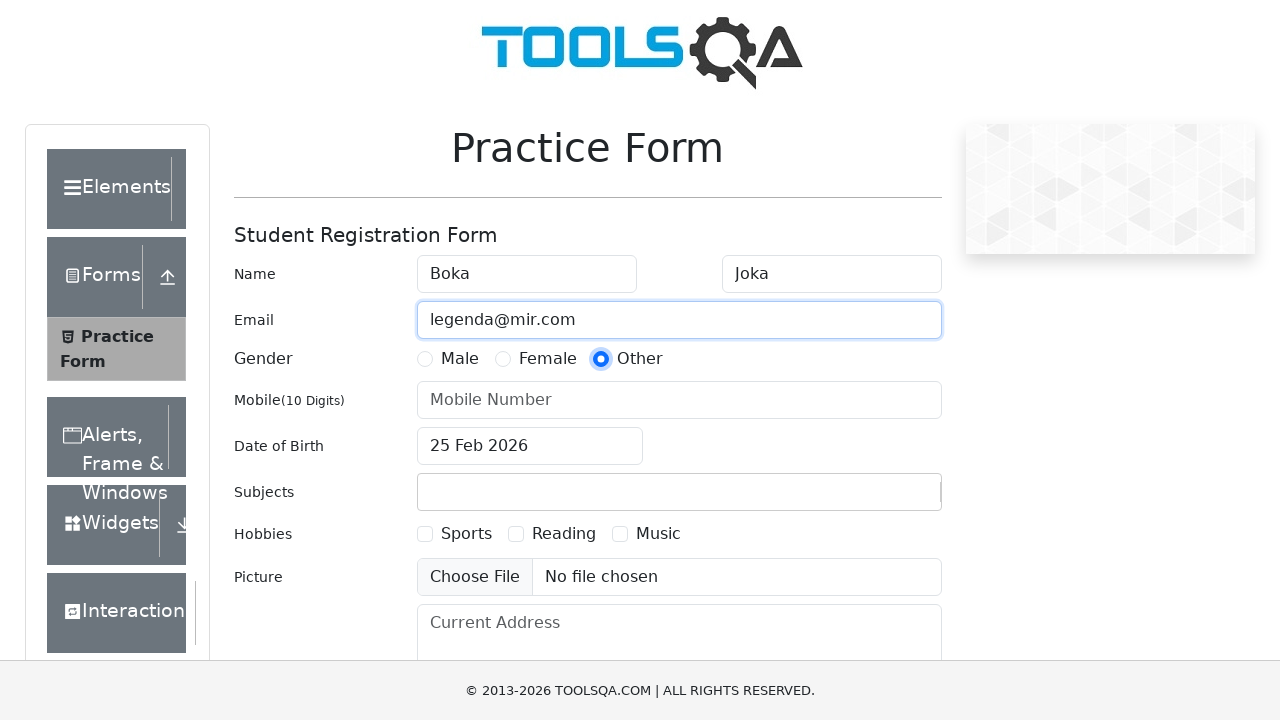

Filled phone number field with '8005553535' on #userNumber
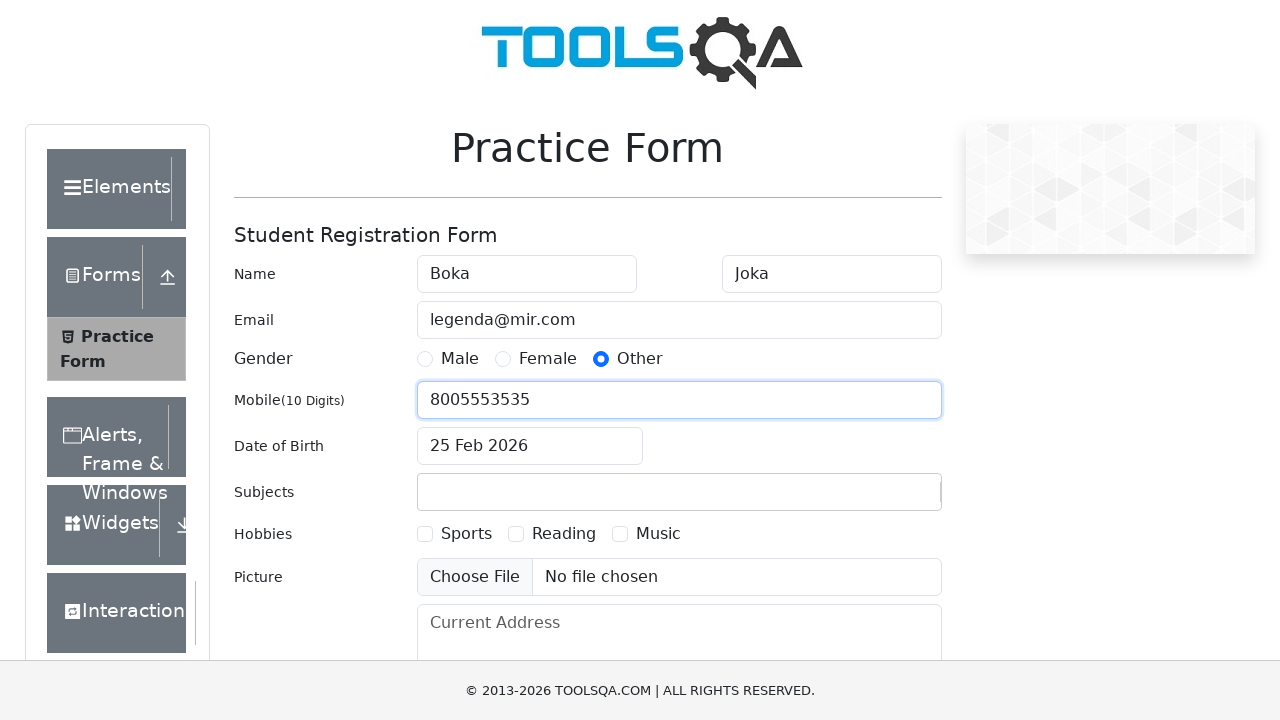

Clicked date of birth input field to open date picker at (530, 446) on #dateOfBirthInput
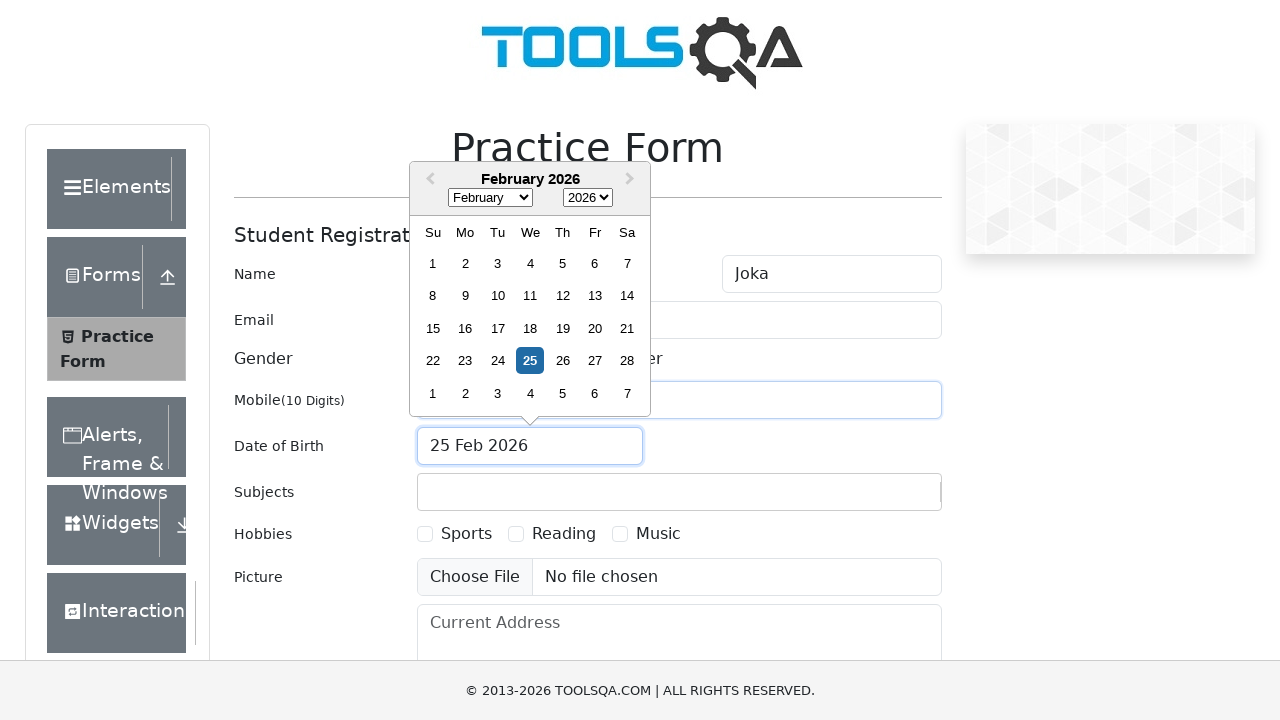

Selected month 8 (September) from date picker on .react-datepicker__month-select
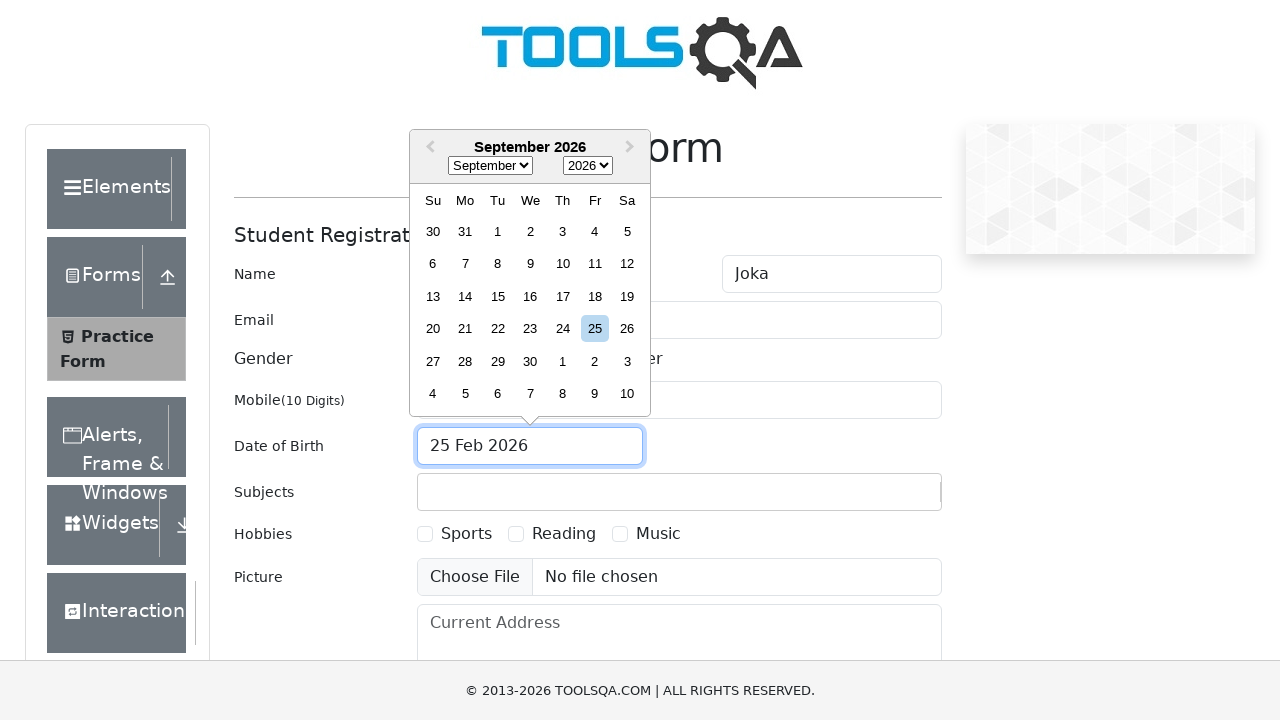

Selected year 1980 from date picker on .react-datepicker__year-select
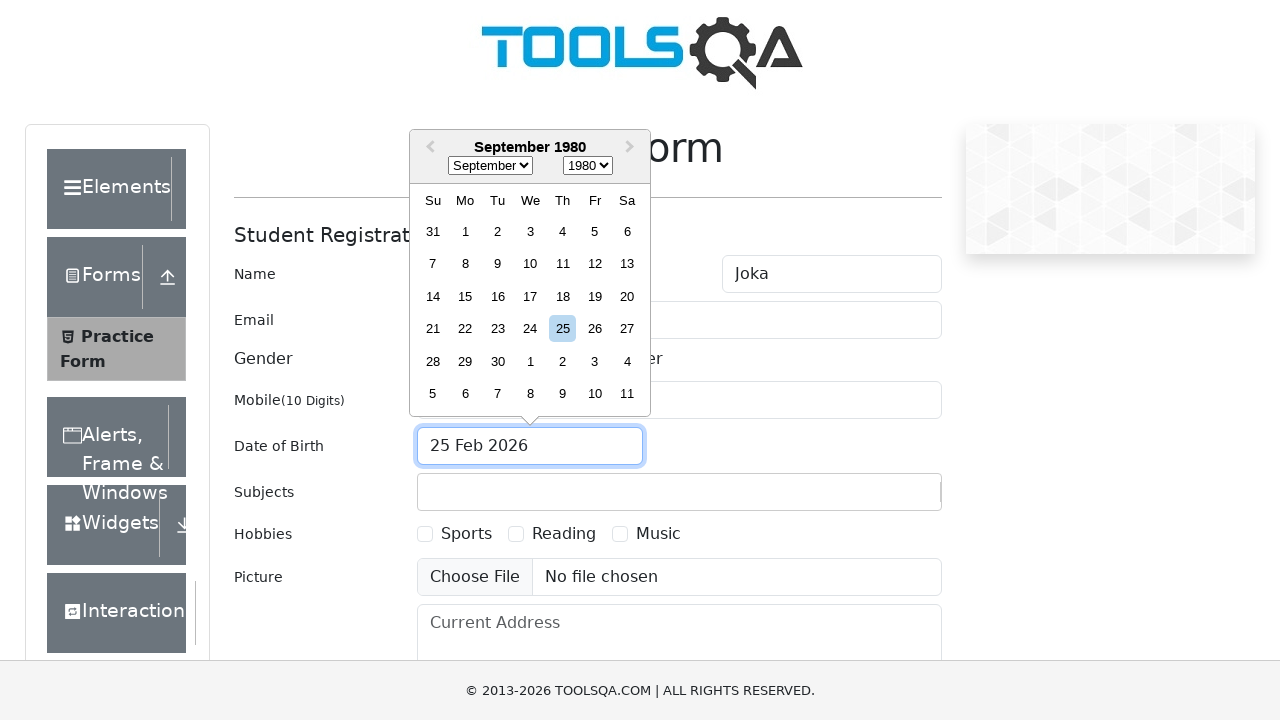

Selected day 3 from date picker at (530, 231) on .react-datepicker__day.react-datepicker__day--003
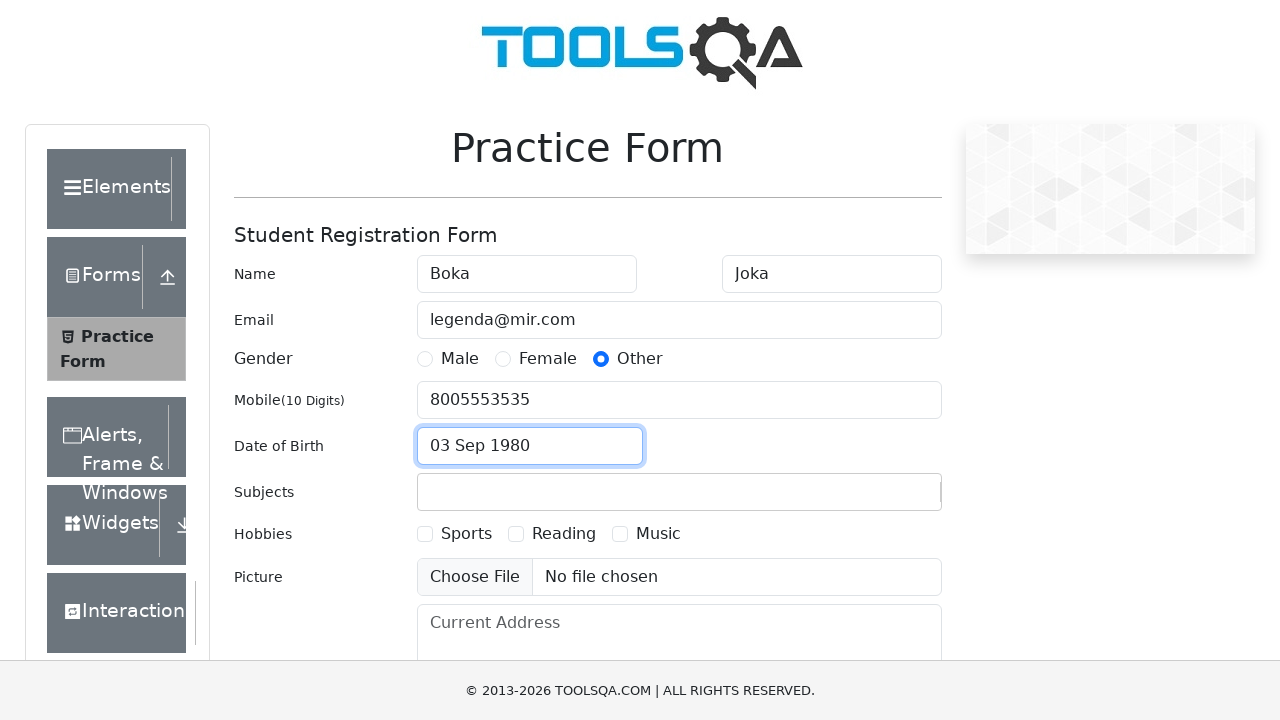

Filled subjects input field with 'arts' on #subjectsInput
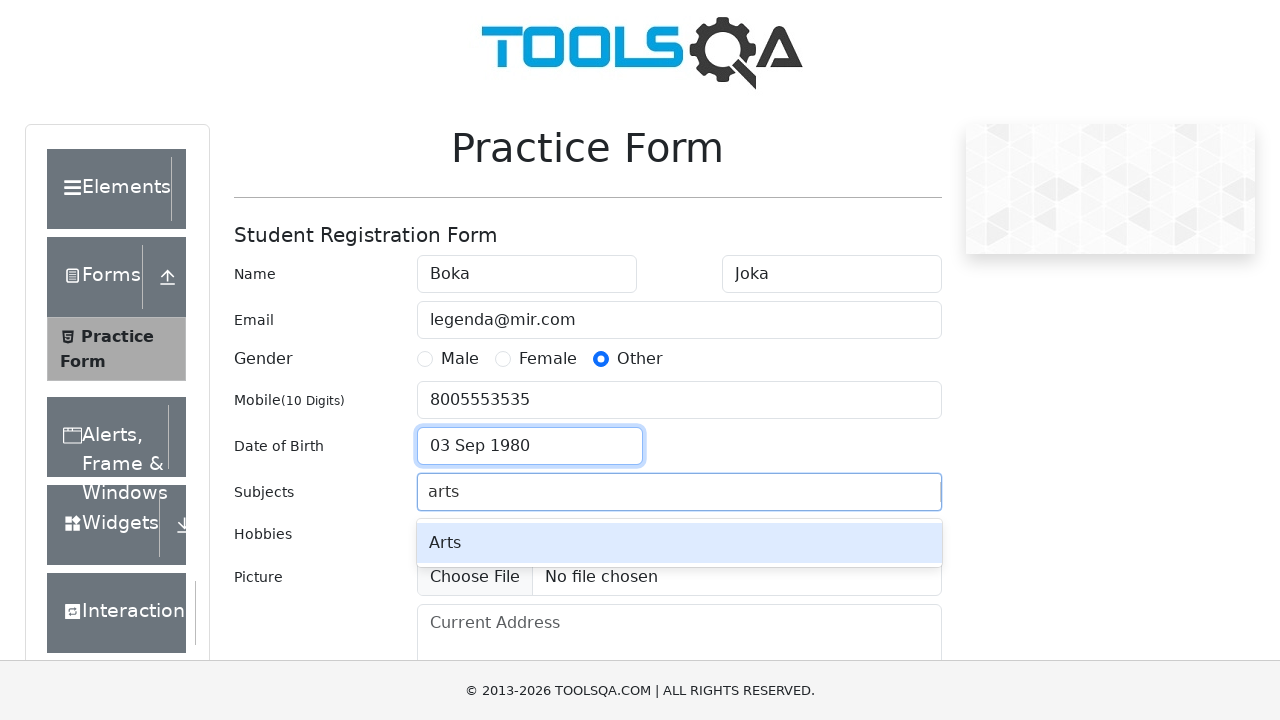

Pressed Enter to add 'arts' to subjects on #subjectsInput
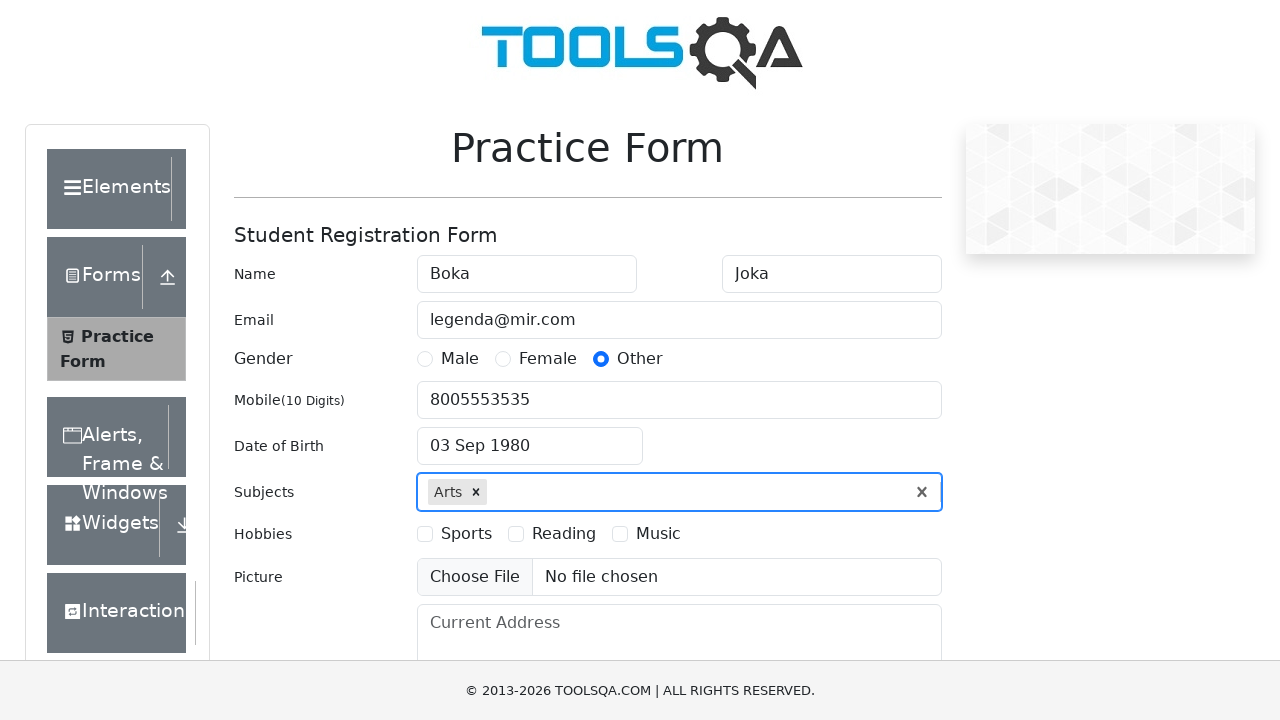

Selected 'Music' hobby checkbox at (658, 534) on text=Music
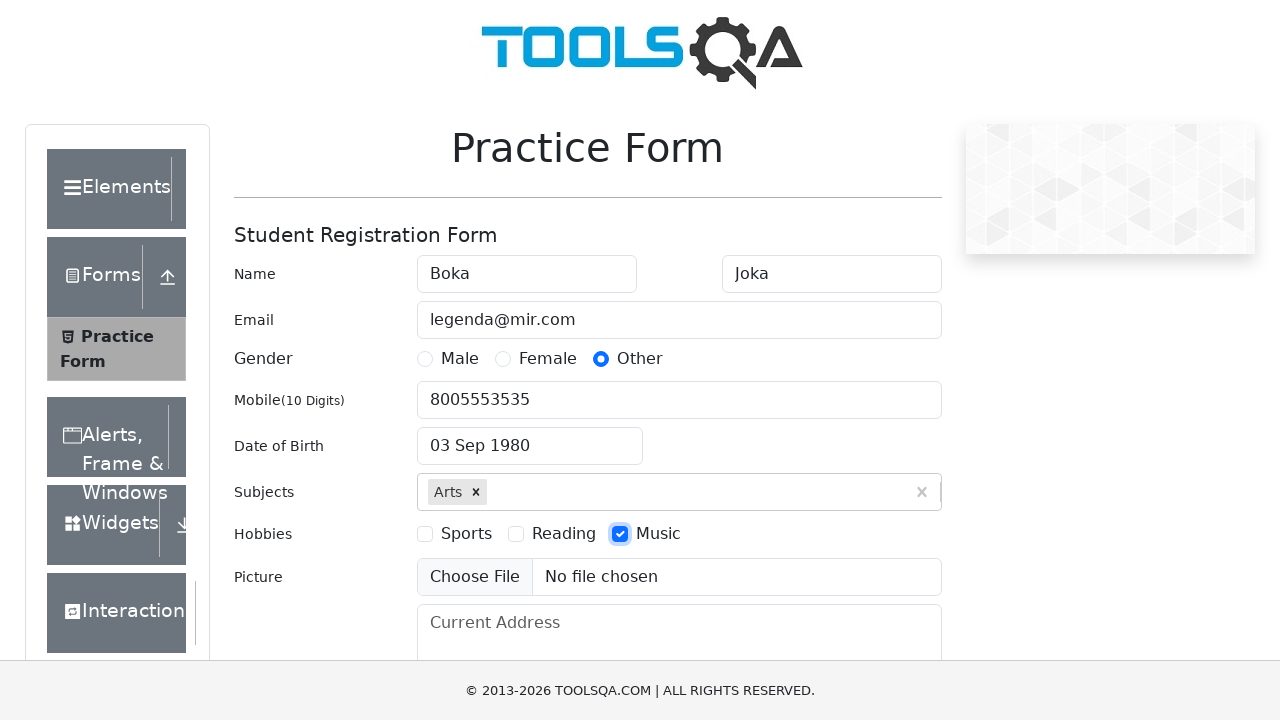

Attempted to set input files for picture upload
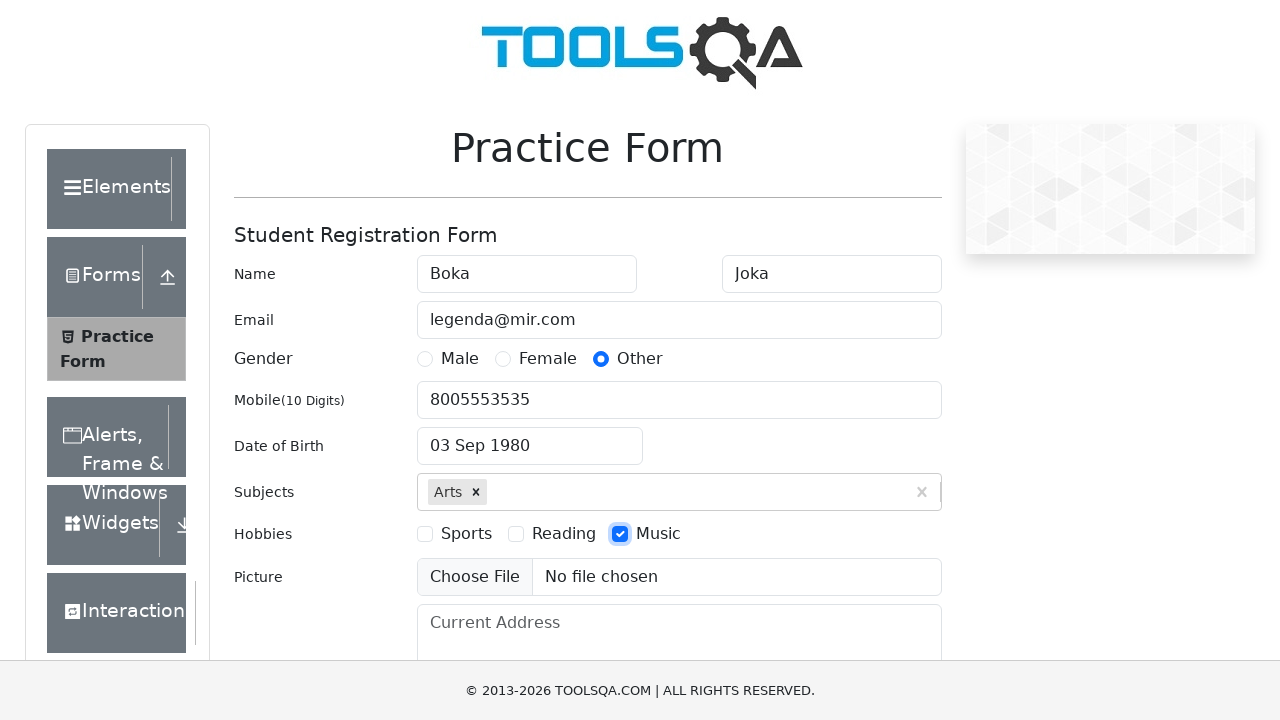

Filled current address field with 'Russia, Krasnodar, Krasnaya 5.' on #currentAddress
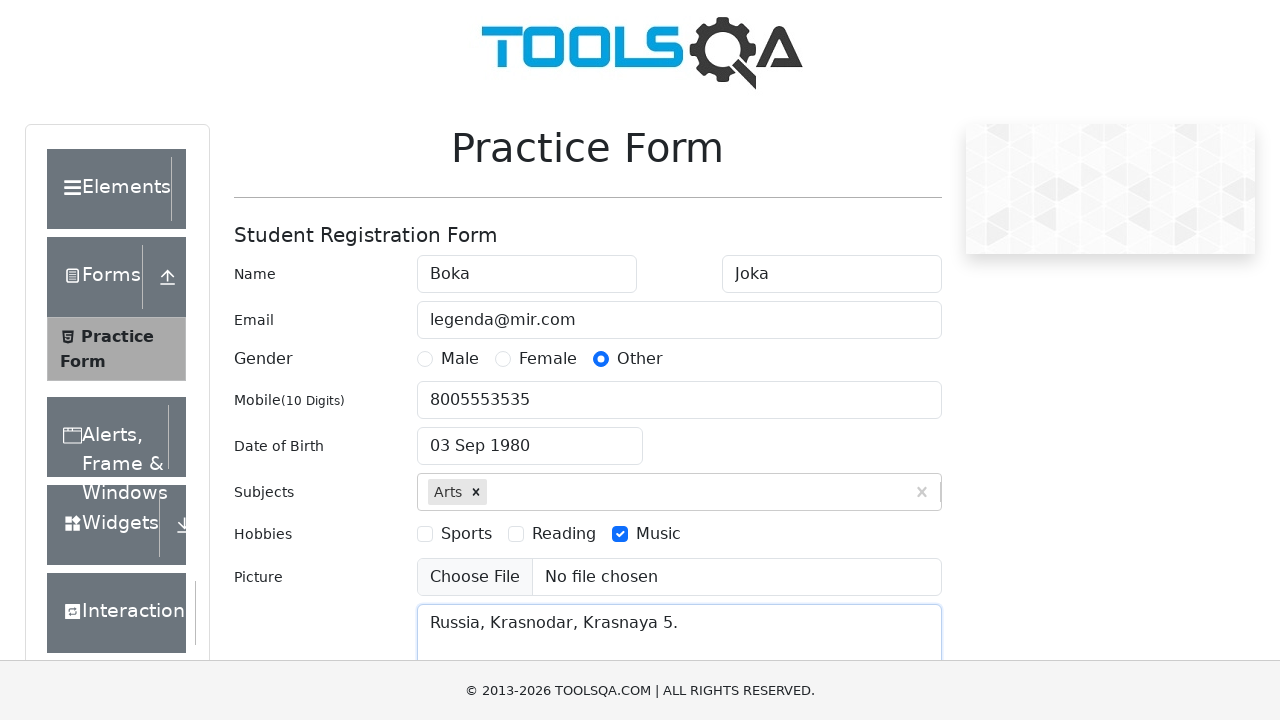

Filled state selection input with 'ncr' on #react-select-3-input
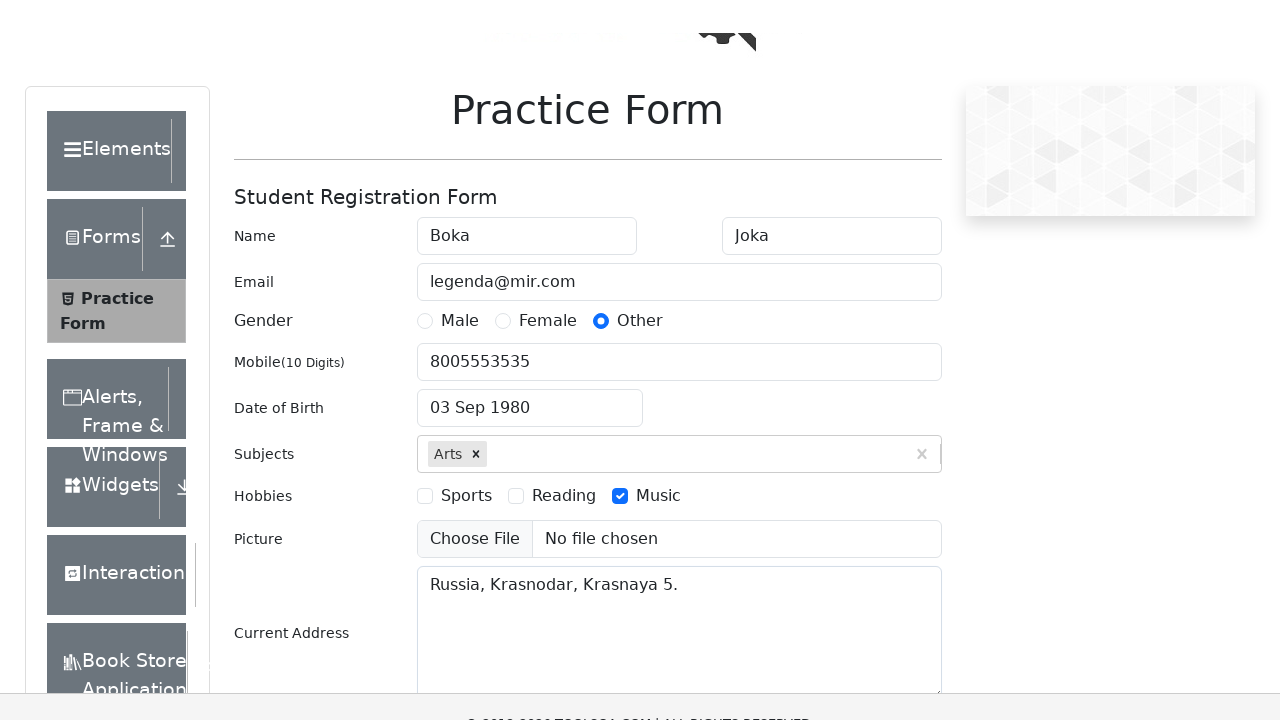

Pressed Enter to select NCR state on #react-select-3-input
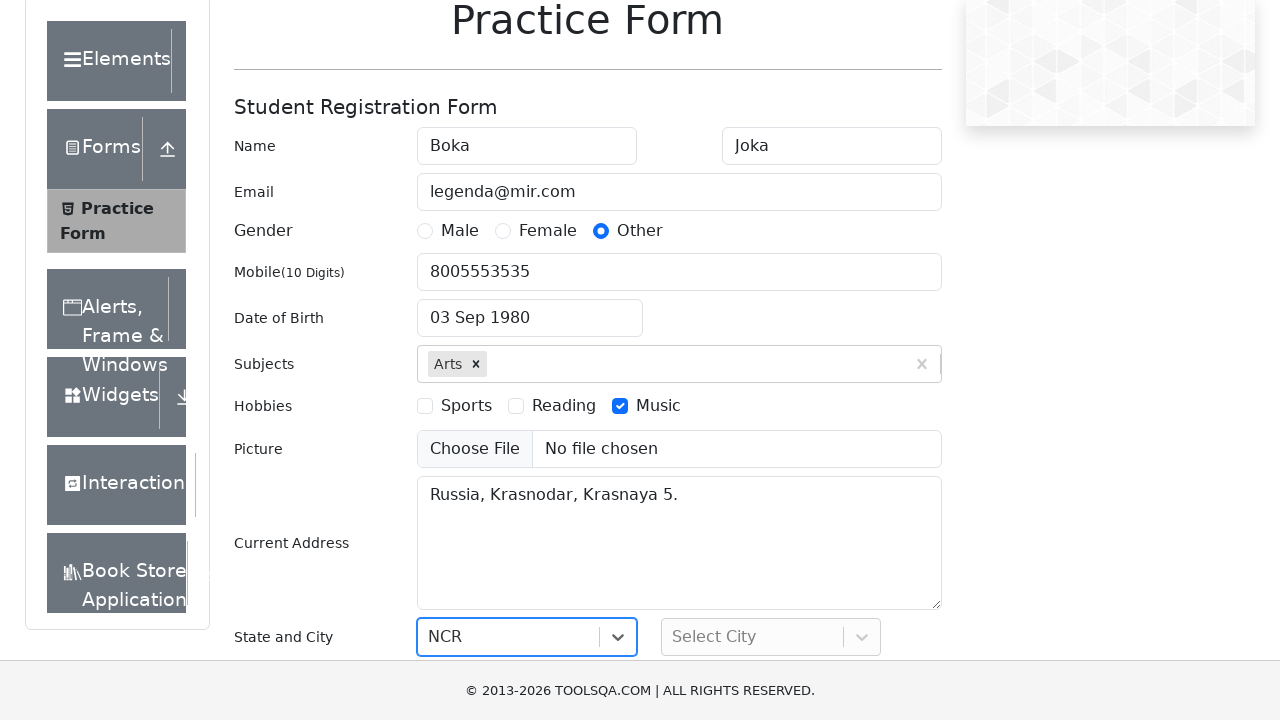

Filled city selection input with 'gurgaon' on #react-select-4-input
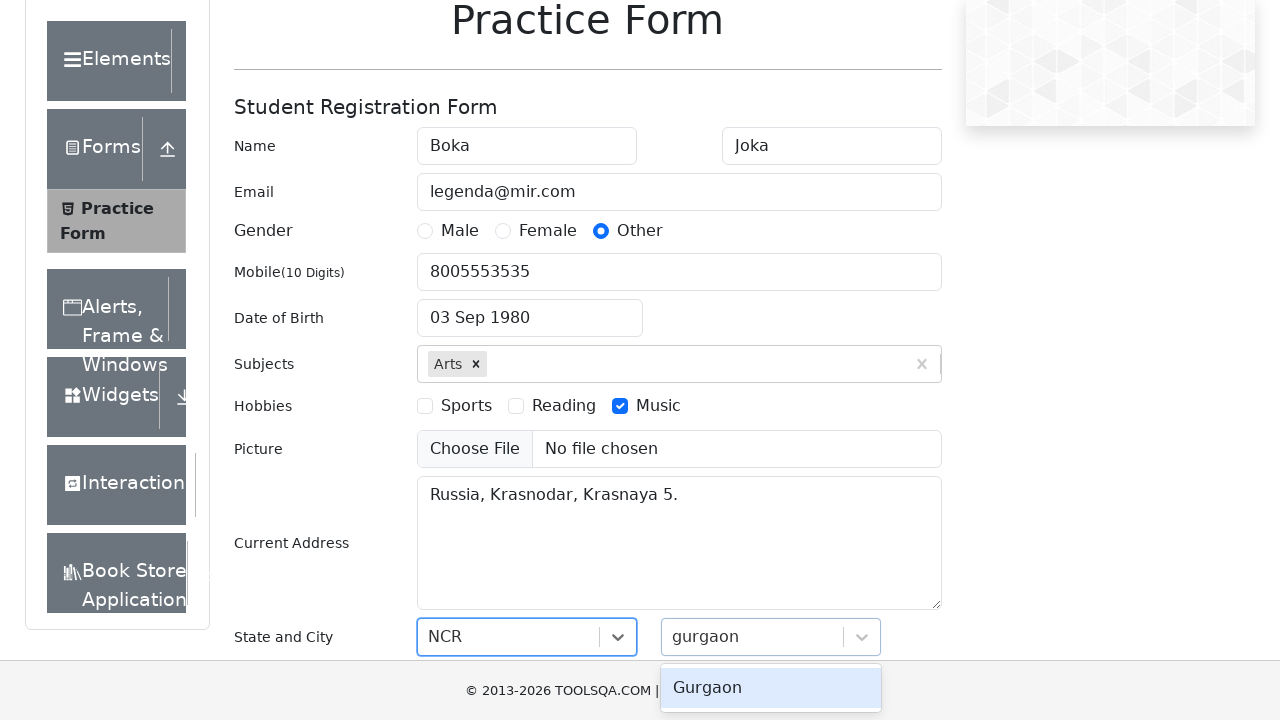

Pressed Enter to select Gurgaon city on #react-select-4-input
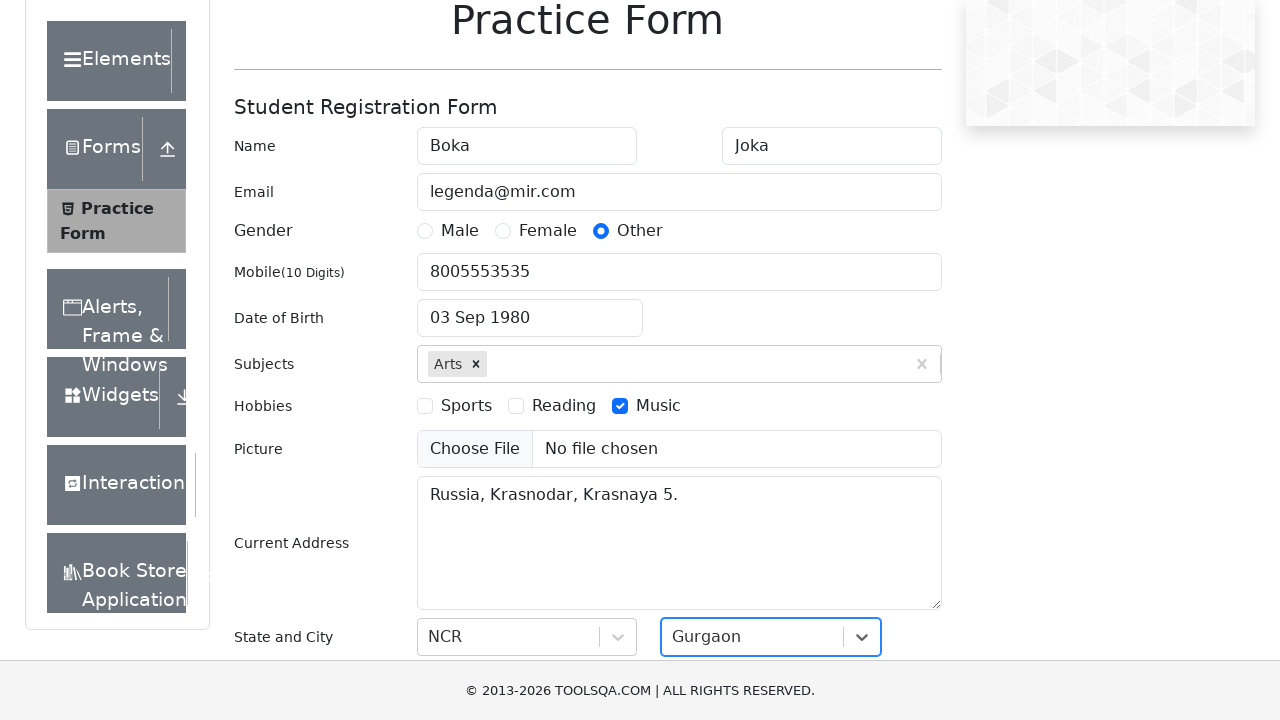

Clicked submit button to submit the practice form at (885, 499) on #submit
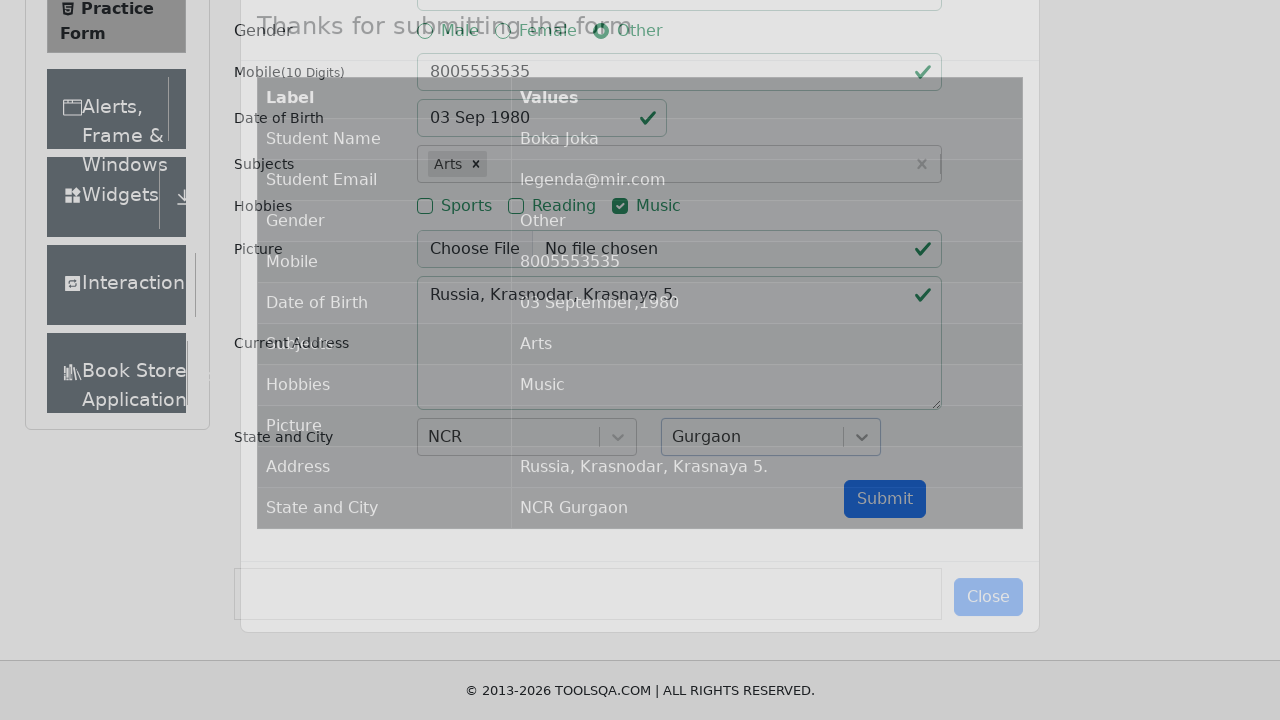

Waited for confirmation table to appear after form submission
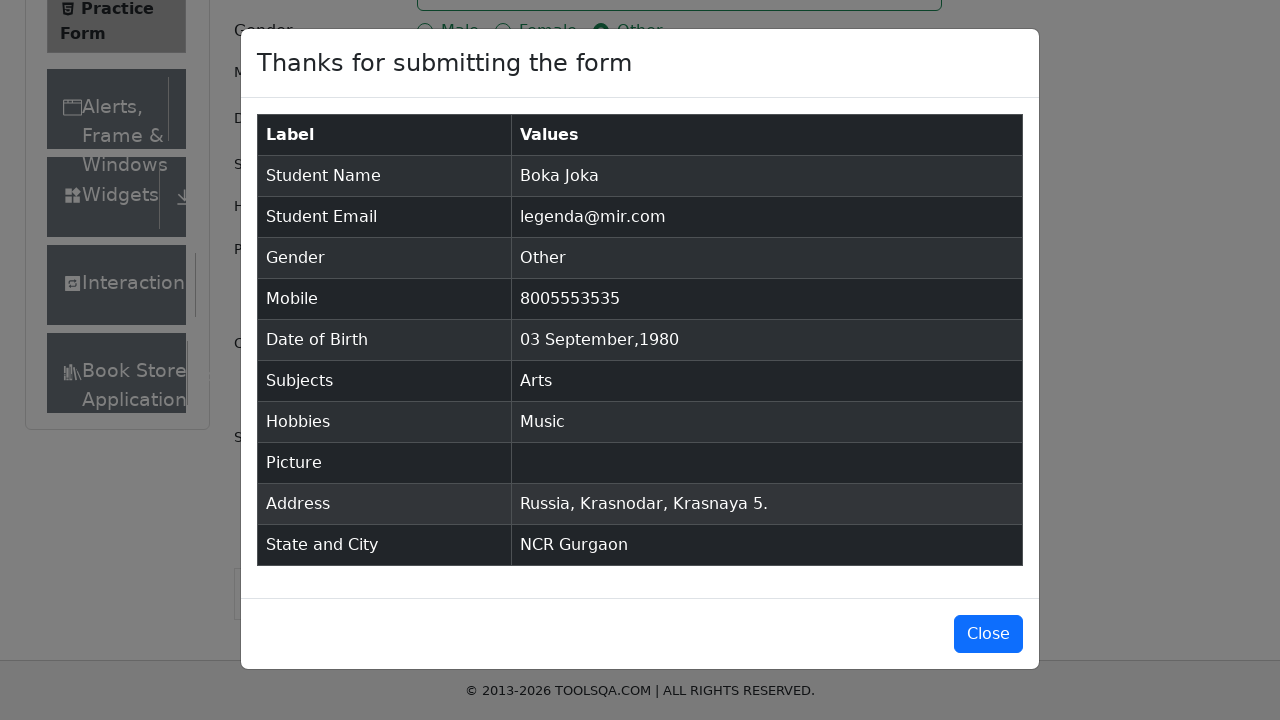

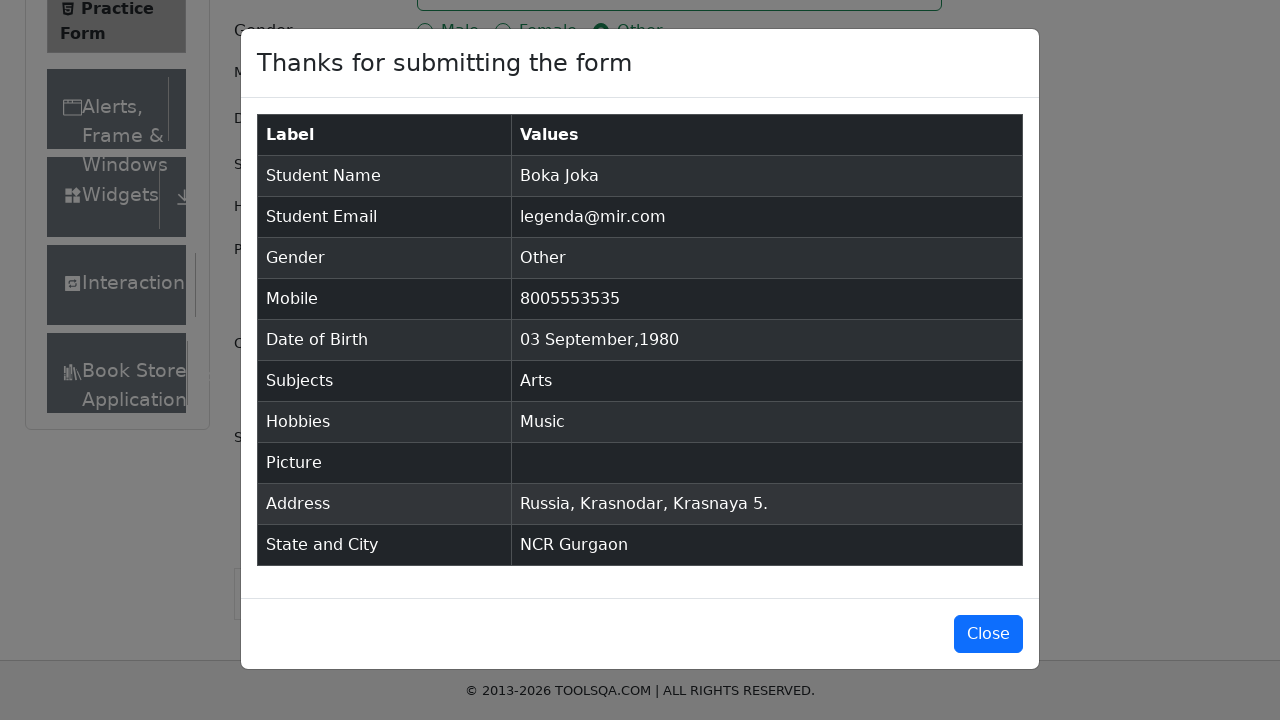